Tests adding an HTC One M9 phone to the shopping cart by opening the product in a new tab, clicking add to cart, accepting the alert, and verifying the item appears in the cart

Starting URL: https://www.demoblaze.com/index.html

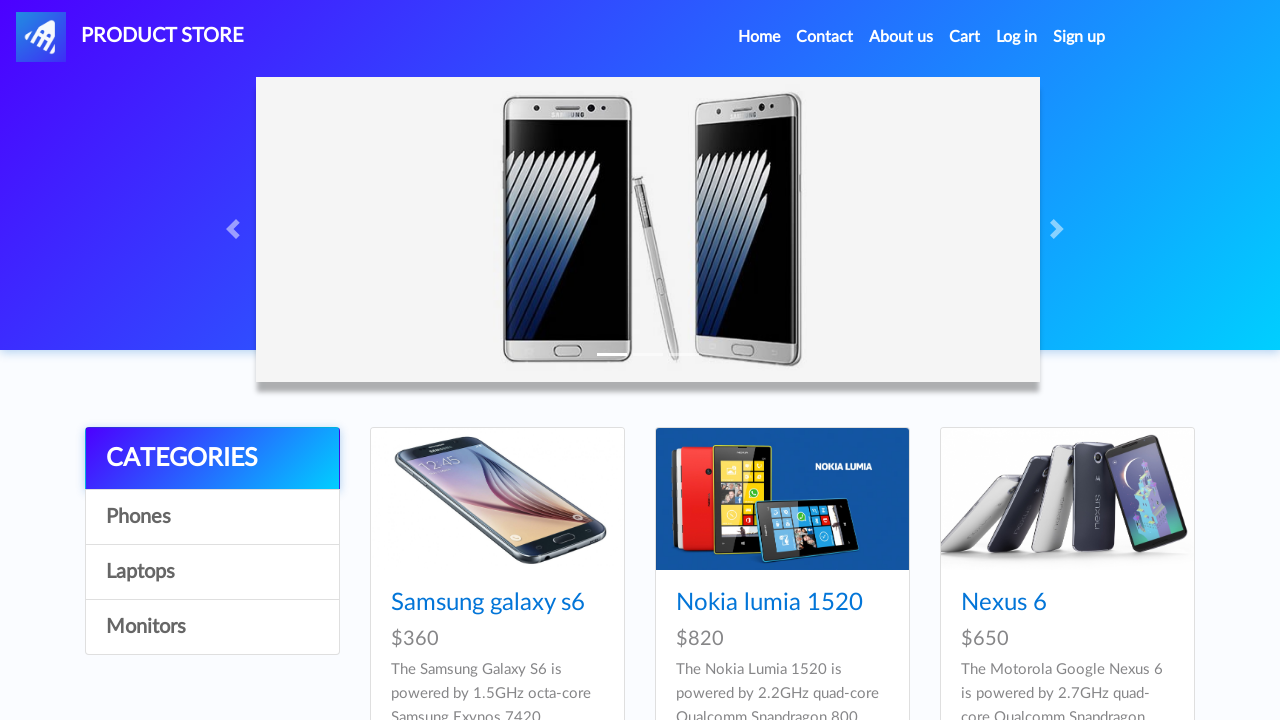

Waited for HTC One M9 link to be visible
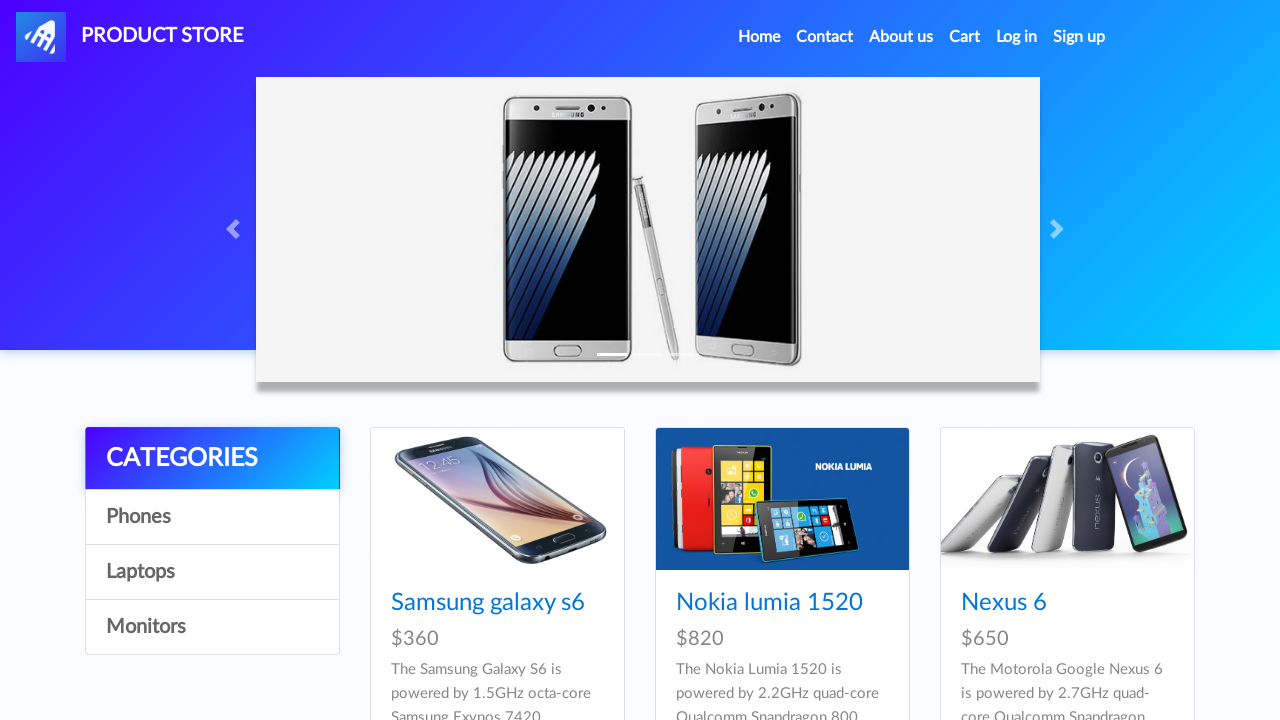

Navigated to HTC One M9 product page in new tab
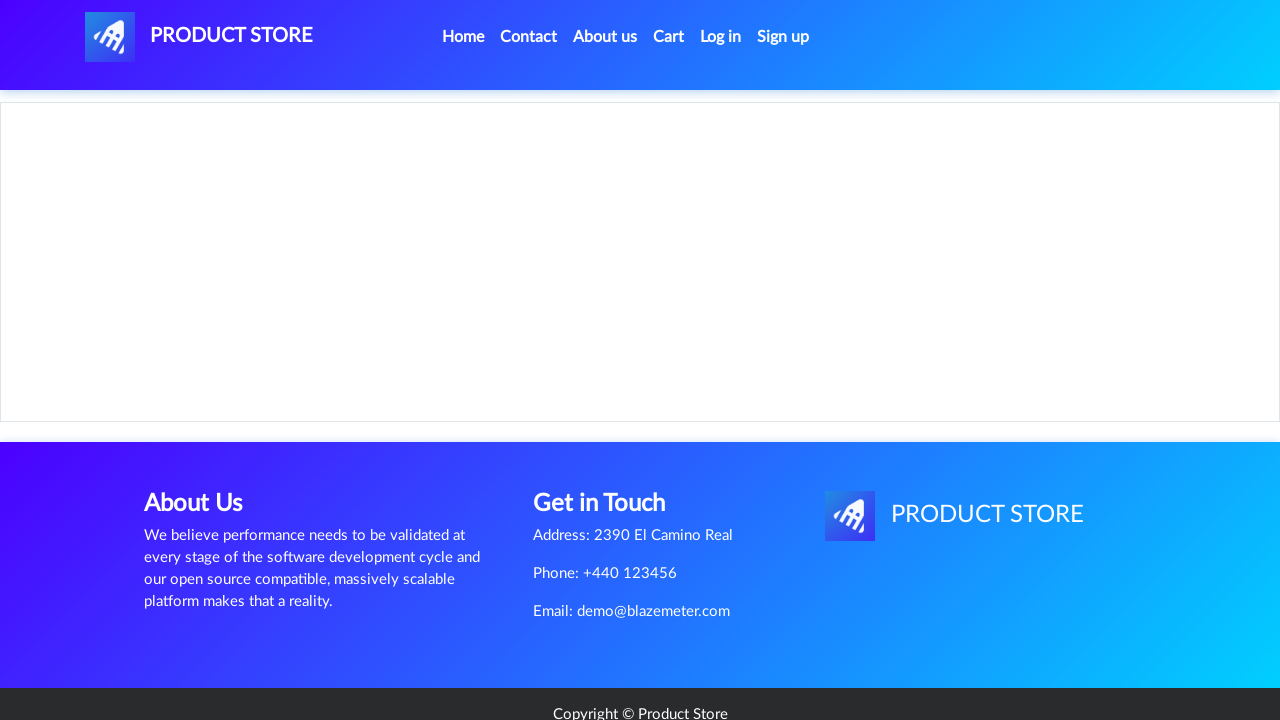

Waited for 'Add to cart' button to load
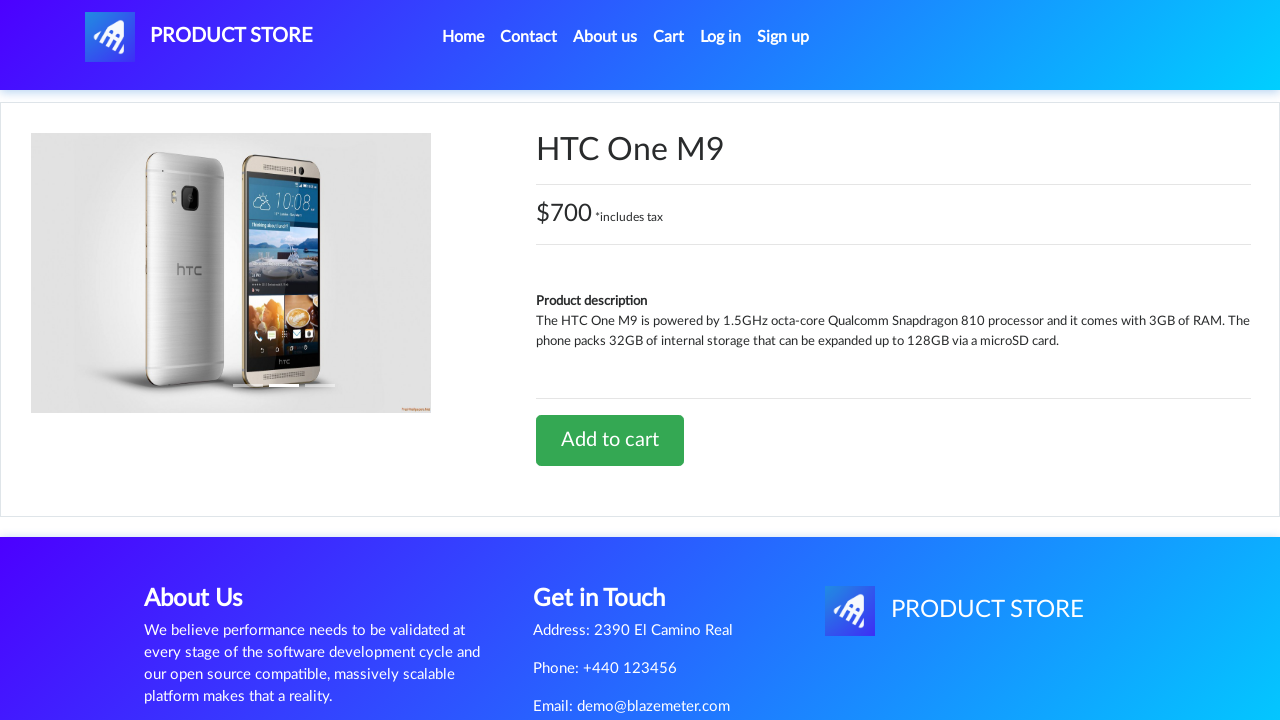

Clicked 'Add to cart' button at (610, 440) on a.btn-success
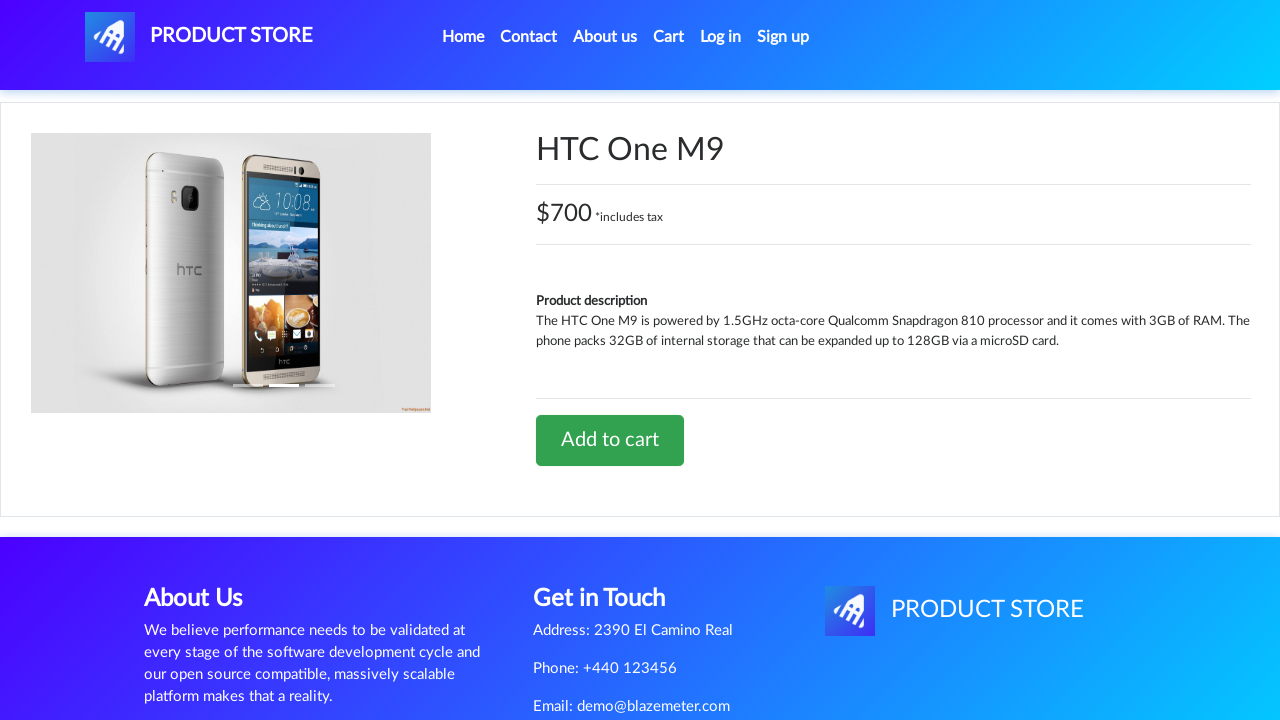

Alert dialog accepted and processed
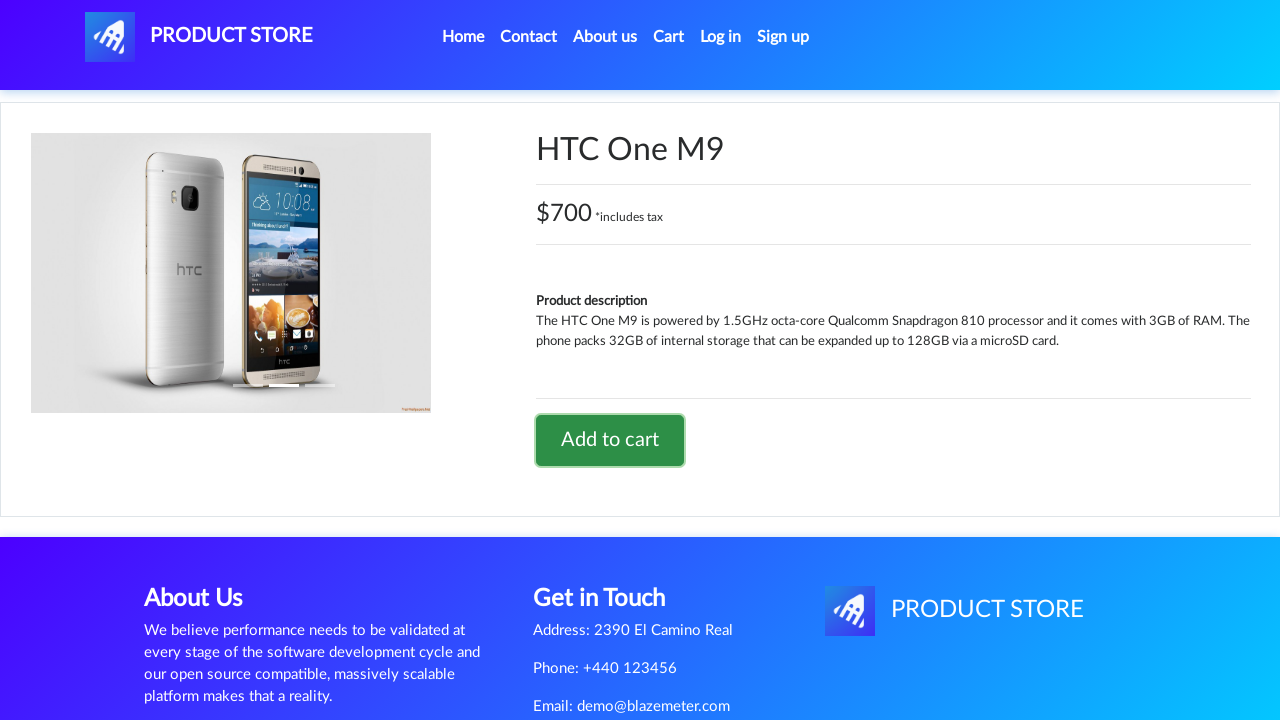

Clicked Cart link on main page at (965, 37) on #cartur
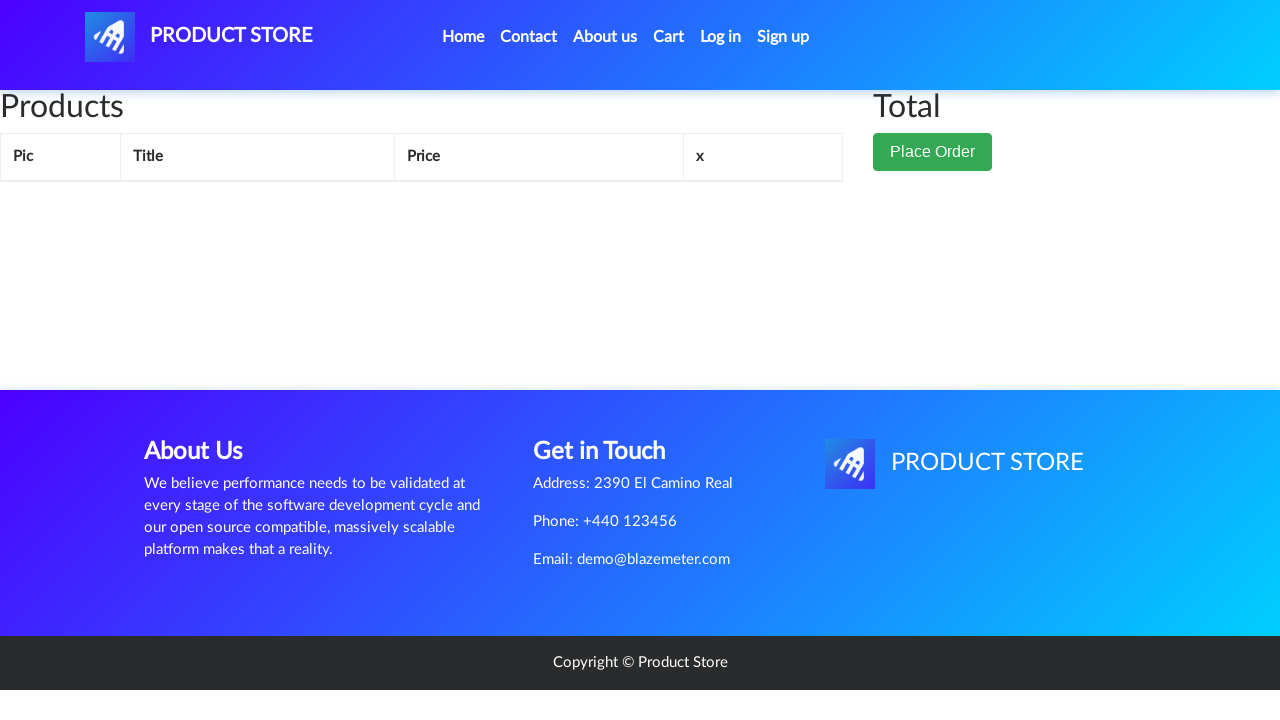

Waited for cart to load and display items
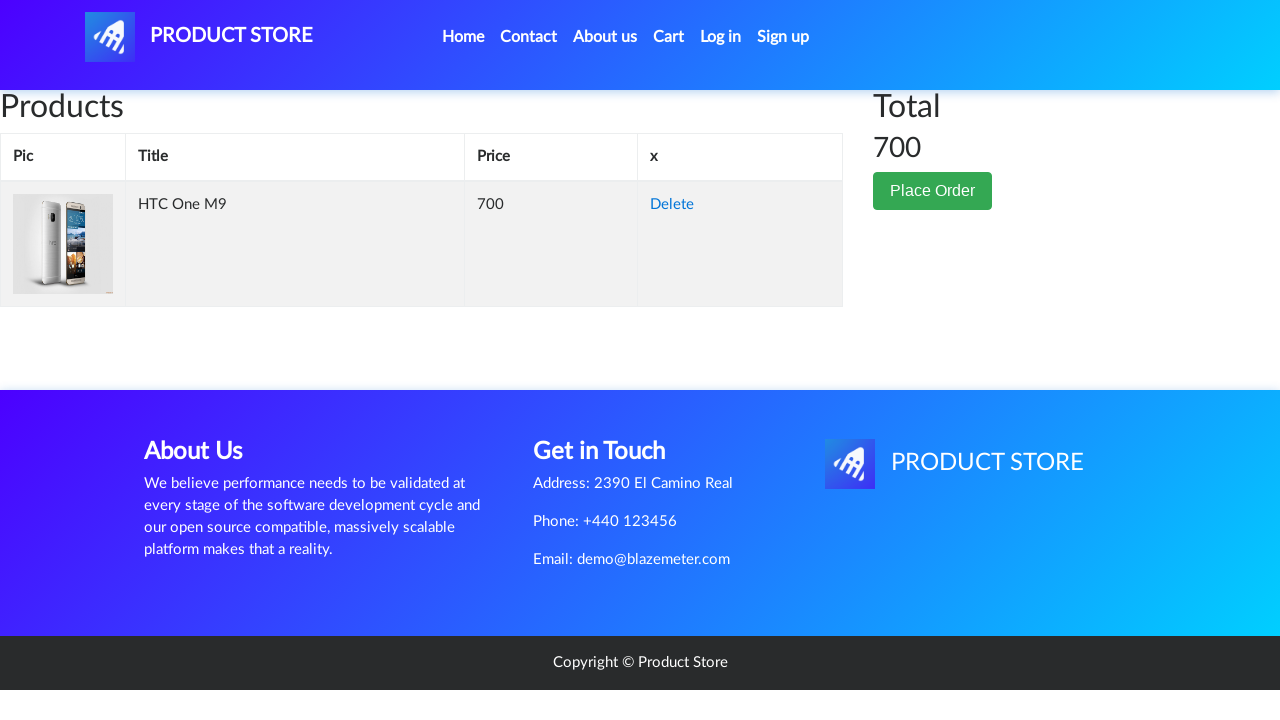

Retrieved cart items from DOM
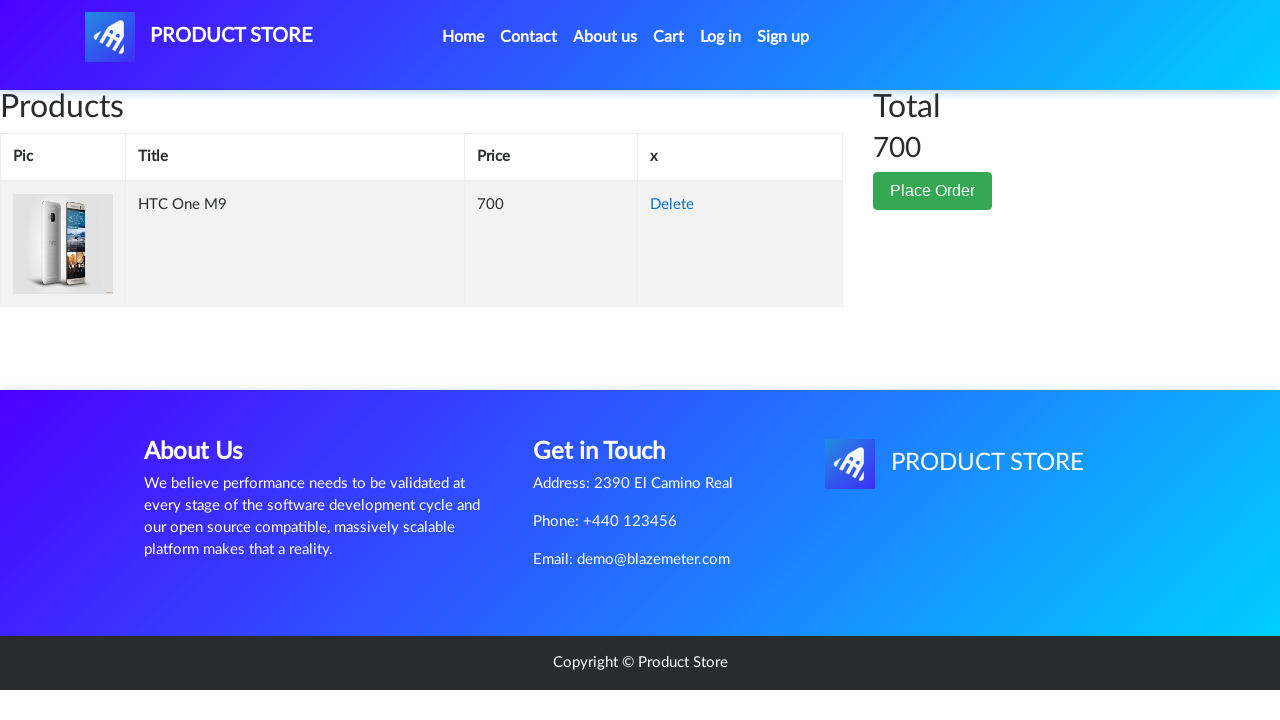

Verified HTC One M9 is present in shopping cart
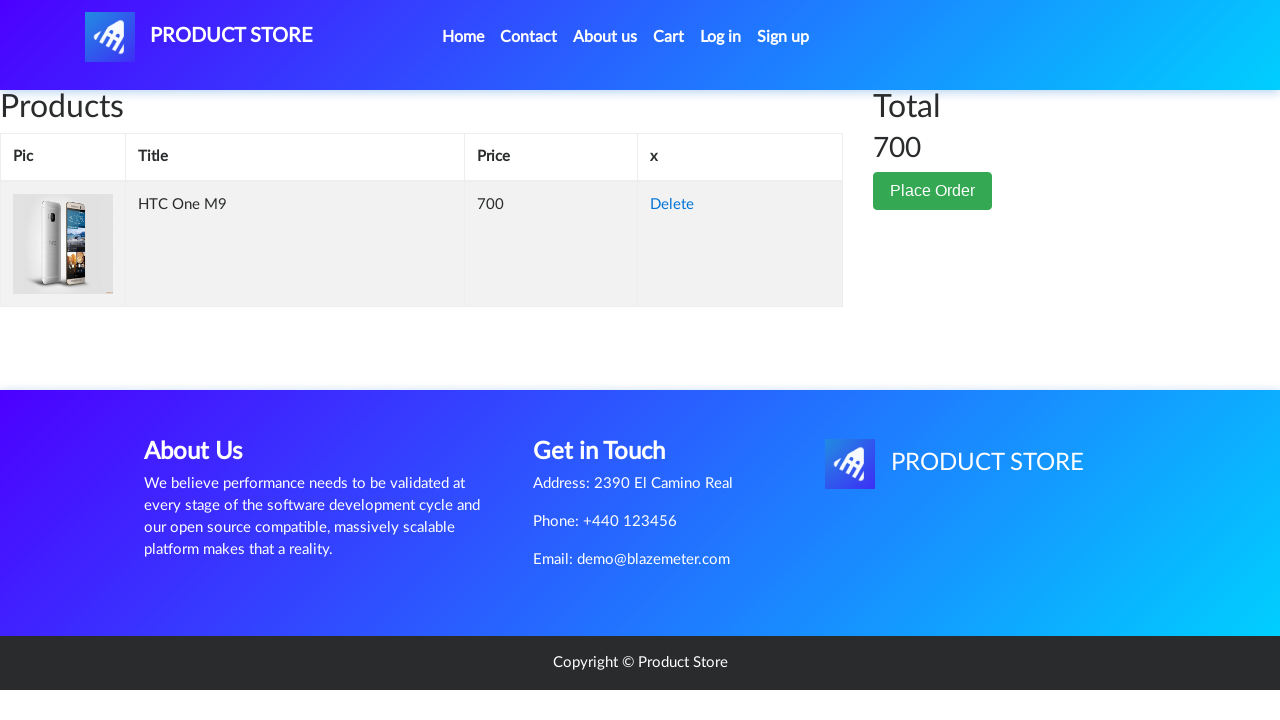

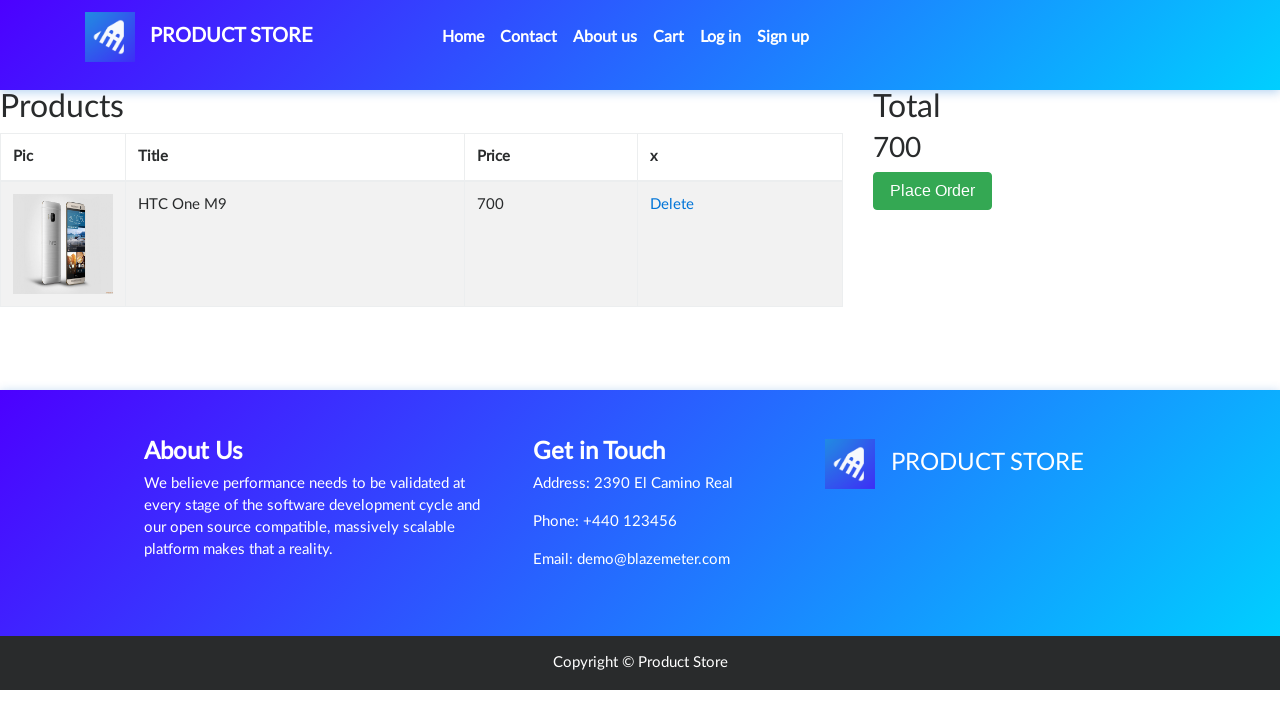